Tests that edits are cancelled when pressing Escape

Starting URL: https://demo.playwright.dev/todomvc

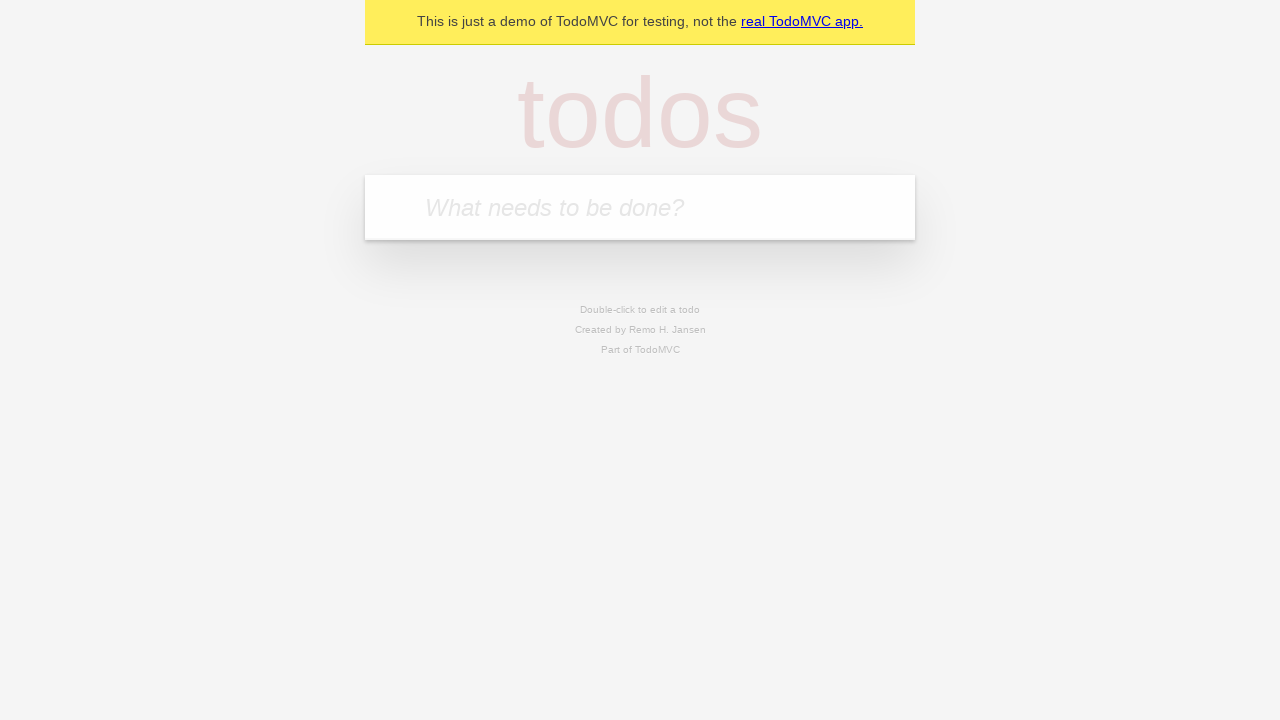

Filled new todo input with 'buy some cheese' on .new-todo
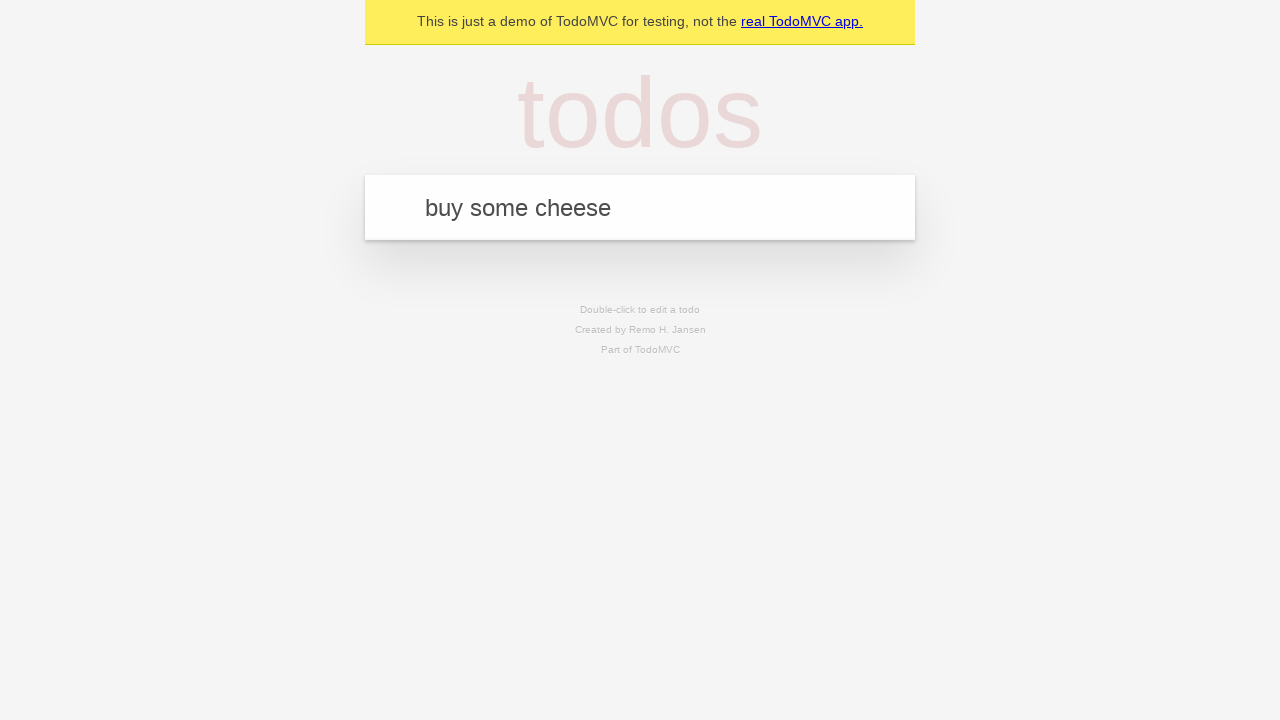

Pressed Enter to add first todo on .new-todo
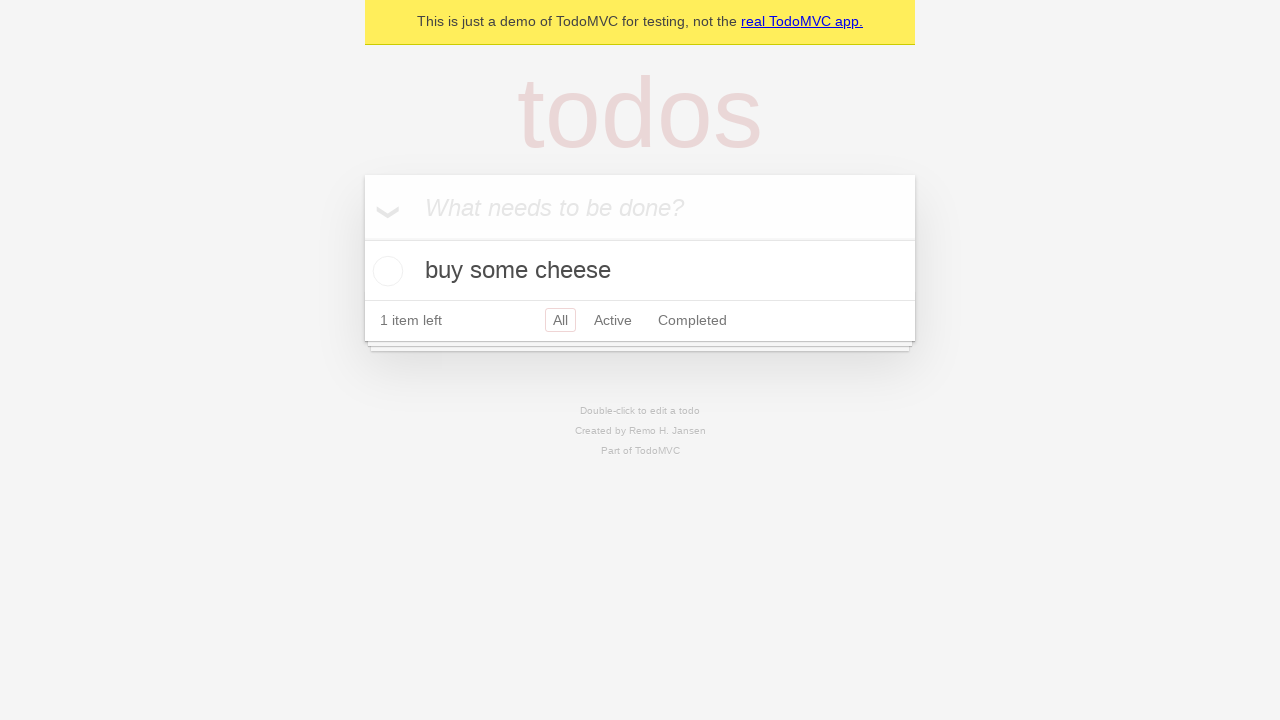

Filled new todo input with 'feed the cat' on .new-todo
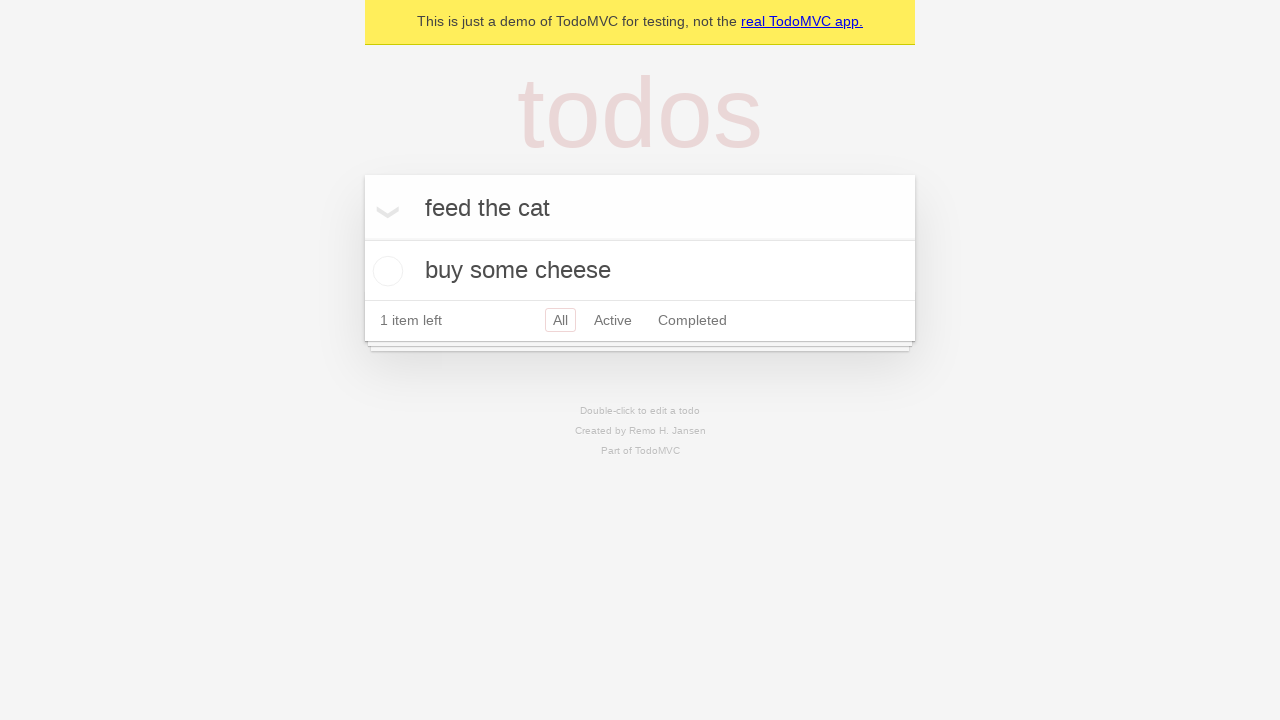

Pressed Enter to add second todo on .new-todo
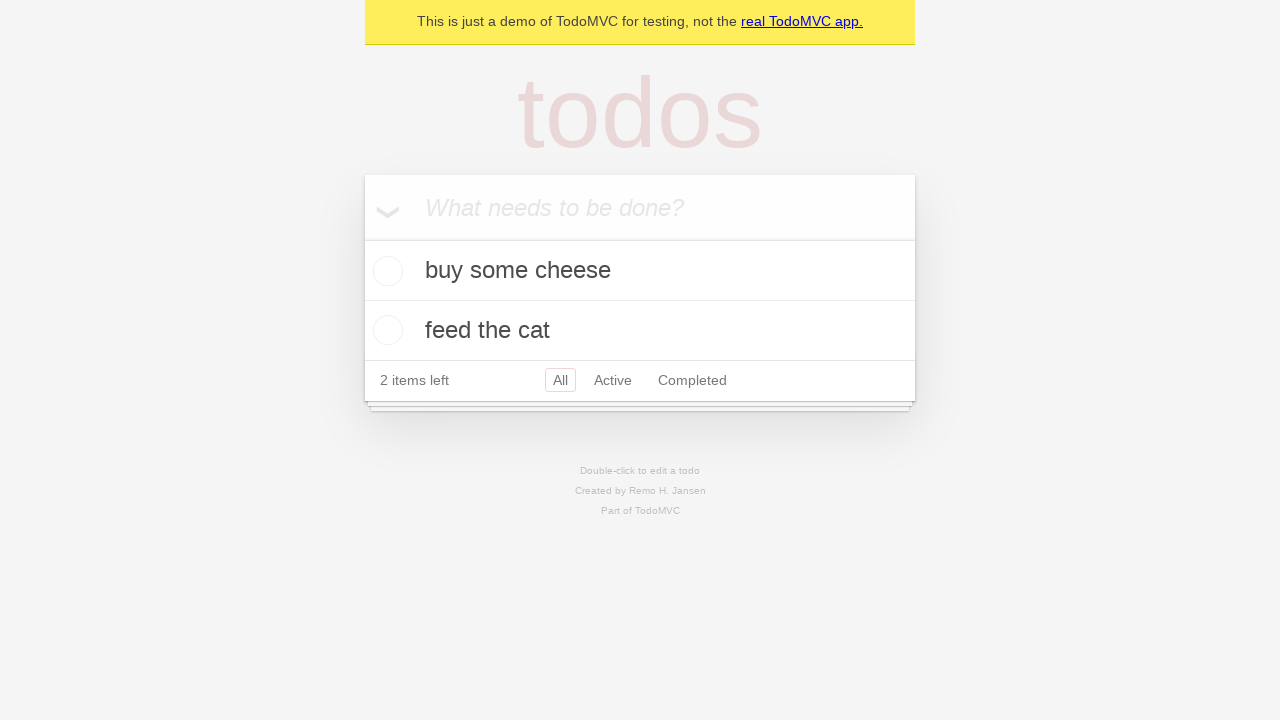

Filled new todo input with 'book a doctors appointment' on .new-todo
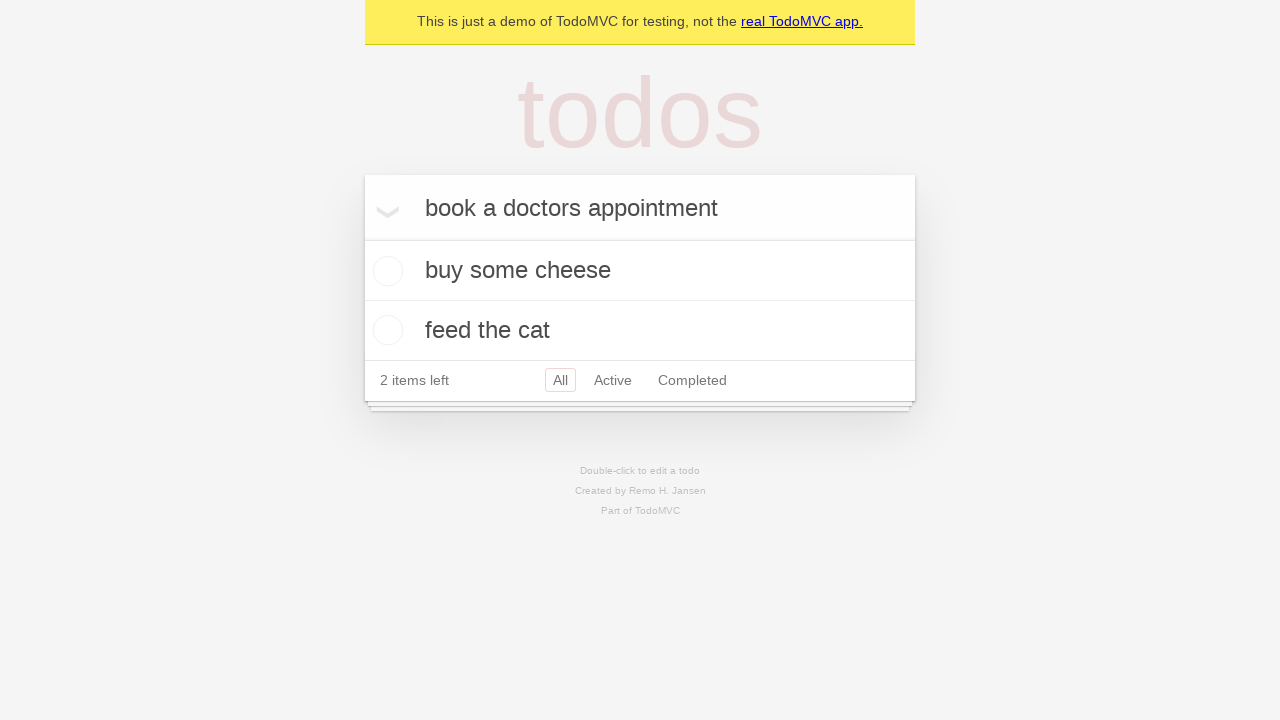

Pressed Enter to add third todo on .new-todo
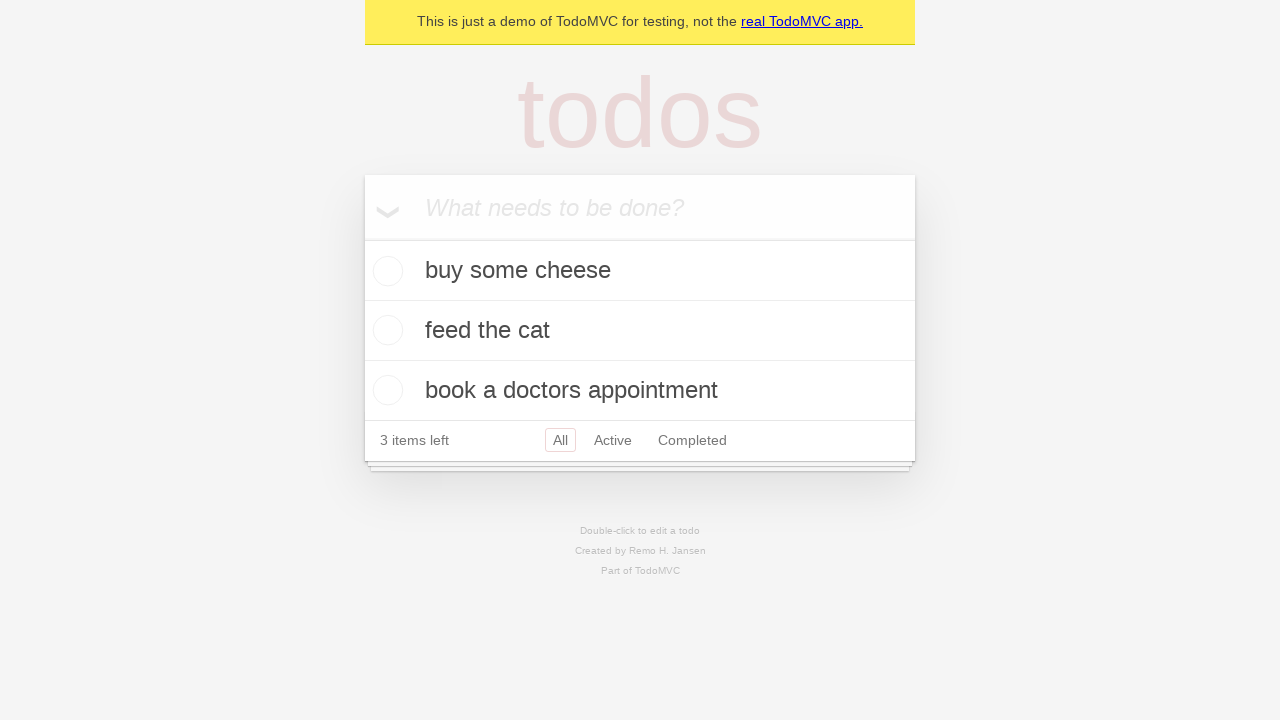

Waited for third todo item to load
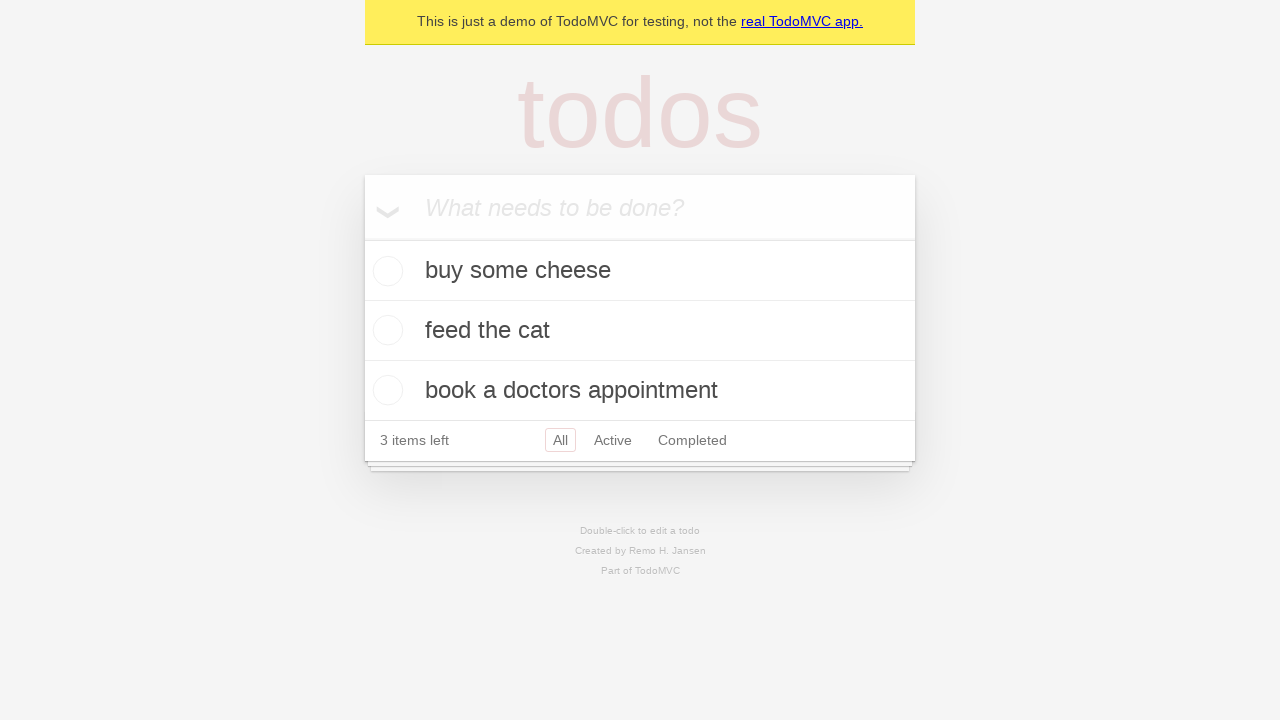

Double-clicked second todo item to enter edit mode at (640, 331) on .todo-list li >> nth=1
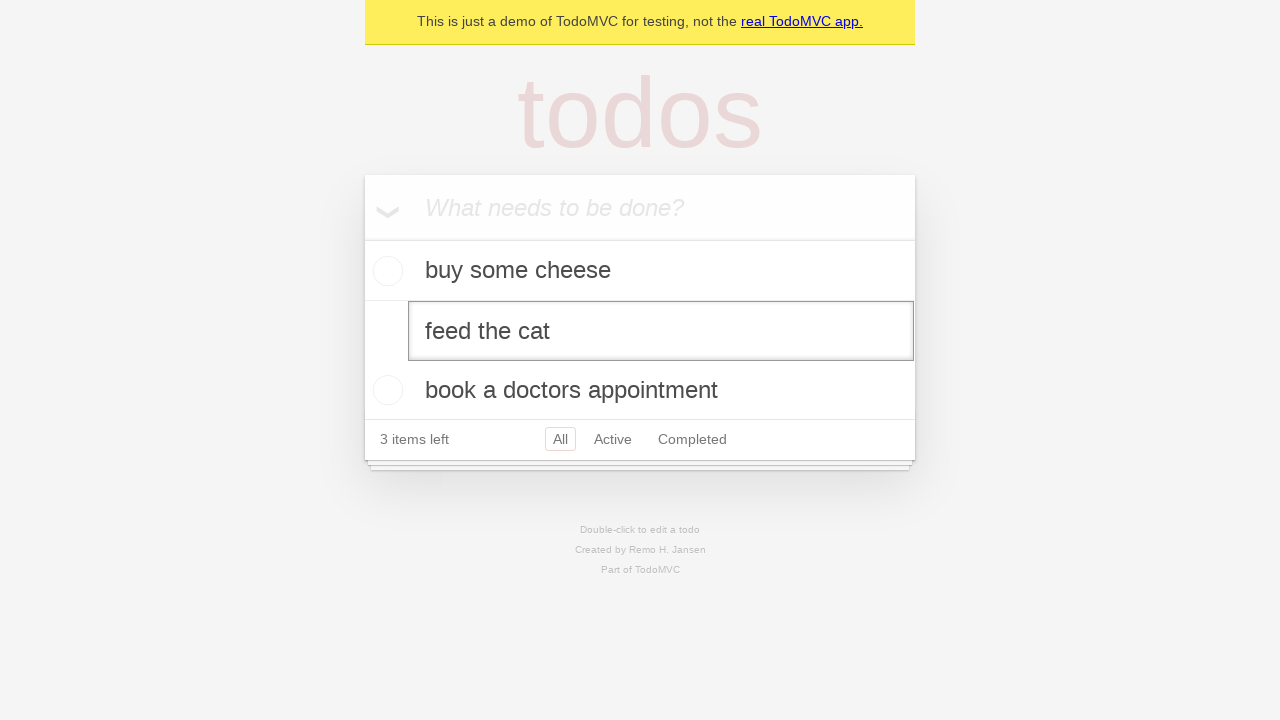

Changed second todo text to 'buy some sausages' in edit field on .todo-list li >> nth=1 >> .edit
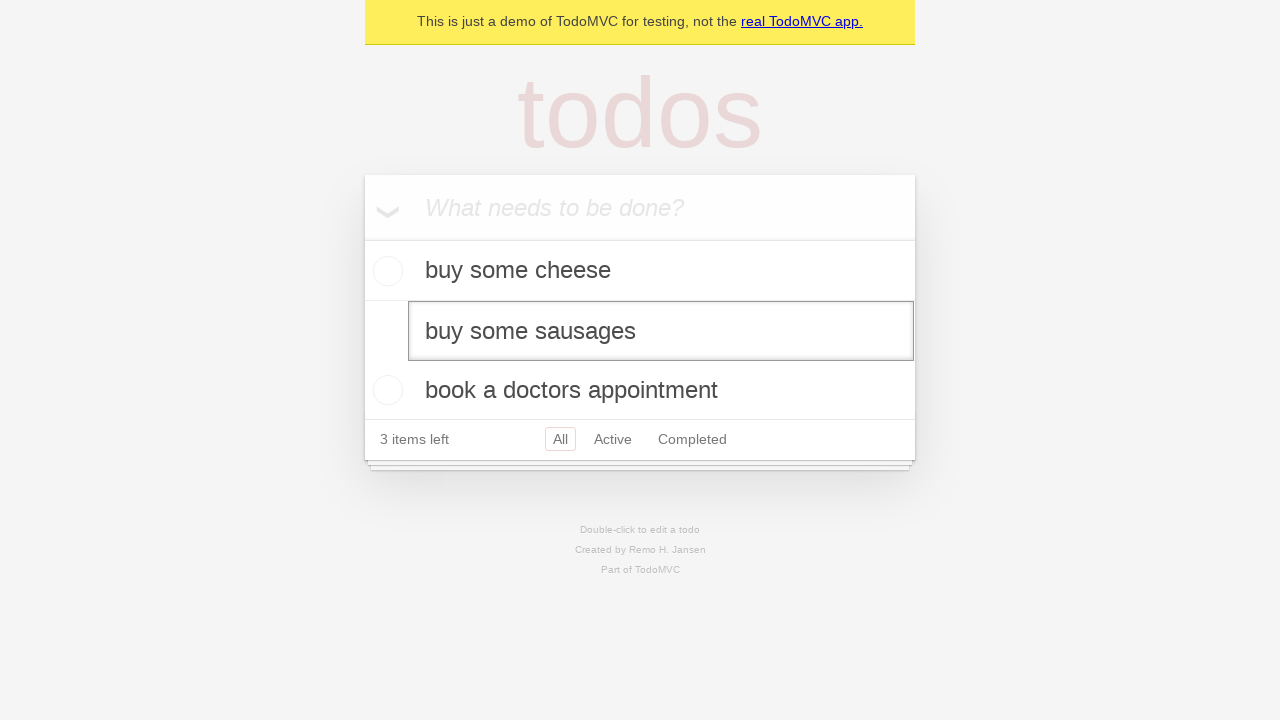

Pressed Escape to cancel edits on second todo item on .todo-list li >> nth=1 >> .edit
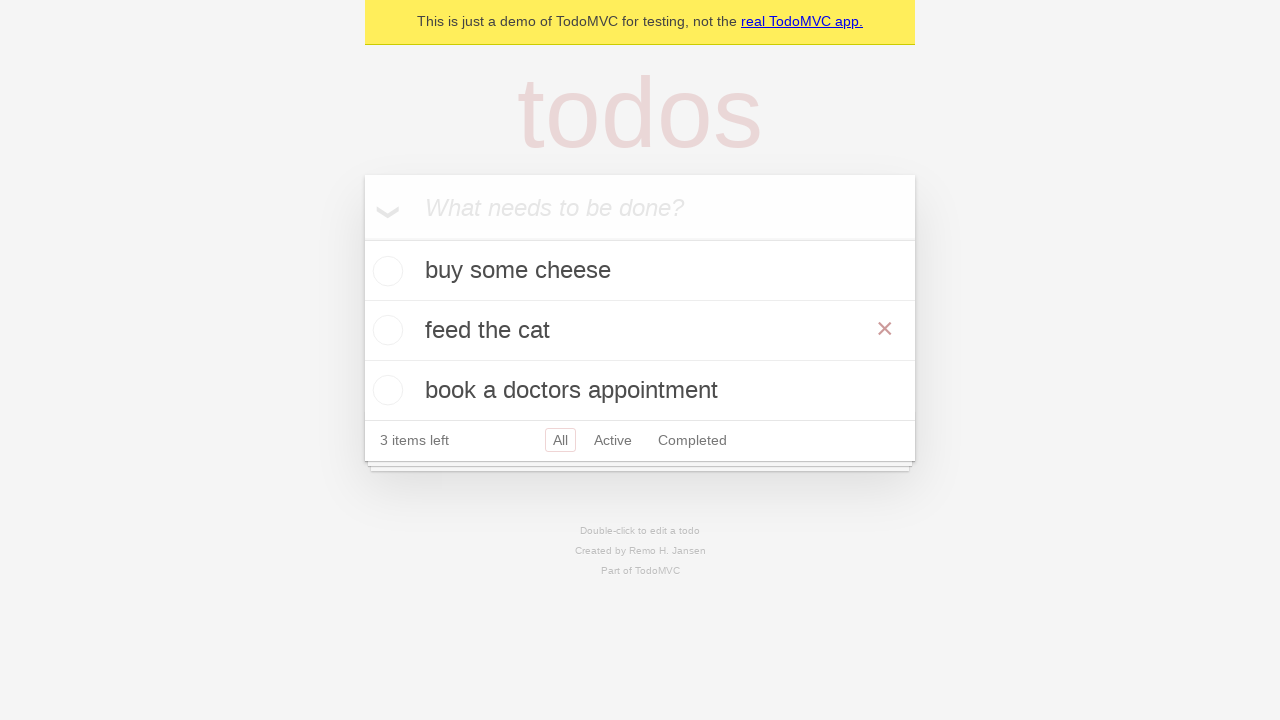

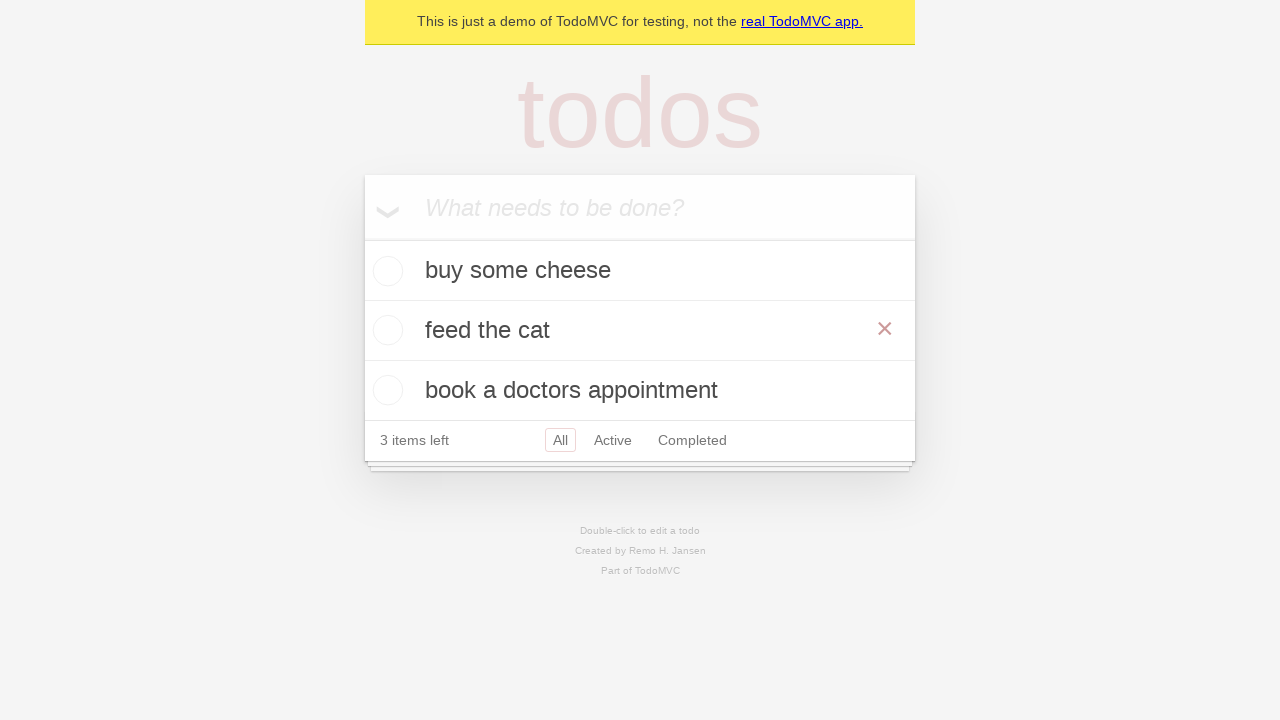